Tests that the Clear completed button displays correctly after marking an item complete

Starting URL: https://demo.playwright.dev/todomvc

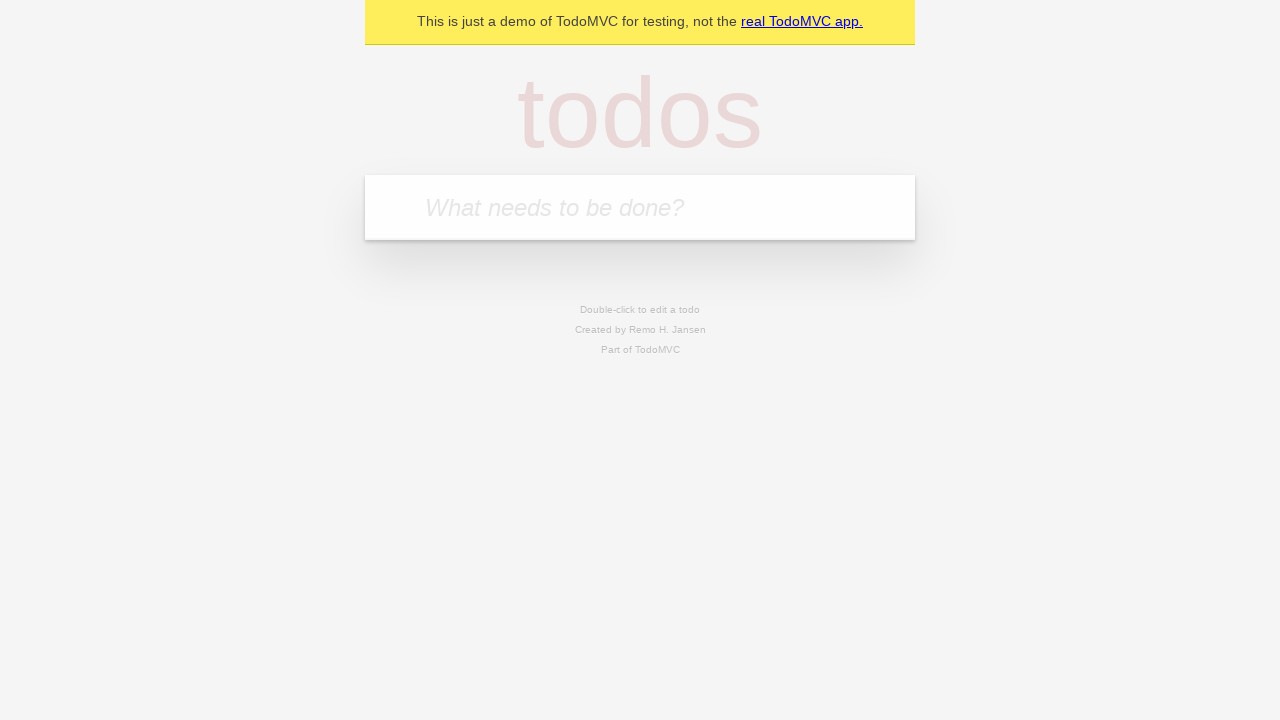

Filled todo input with 'buy some cheese' on internal:attr=[placeholder="What needs to be done?"i]
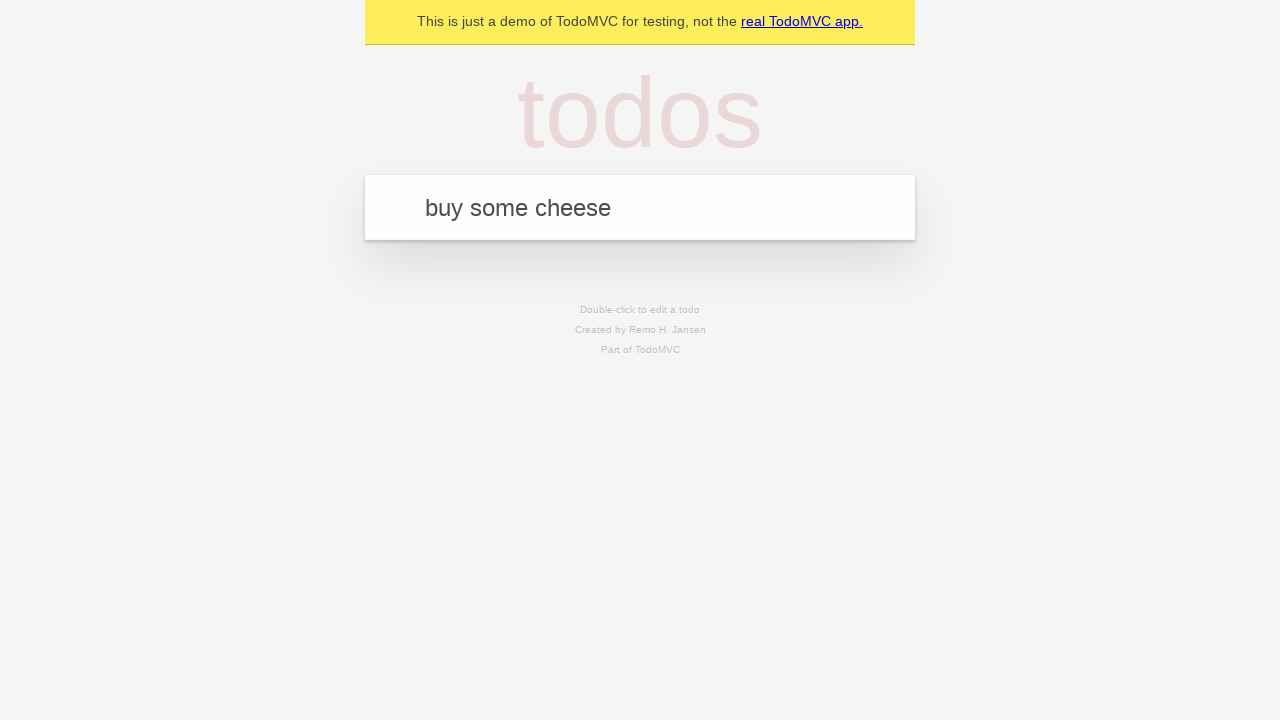

Pressed Enter to create todo 'buy some cheese' on internal:attr=[placeholder="What needs to be done?"i]
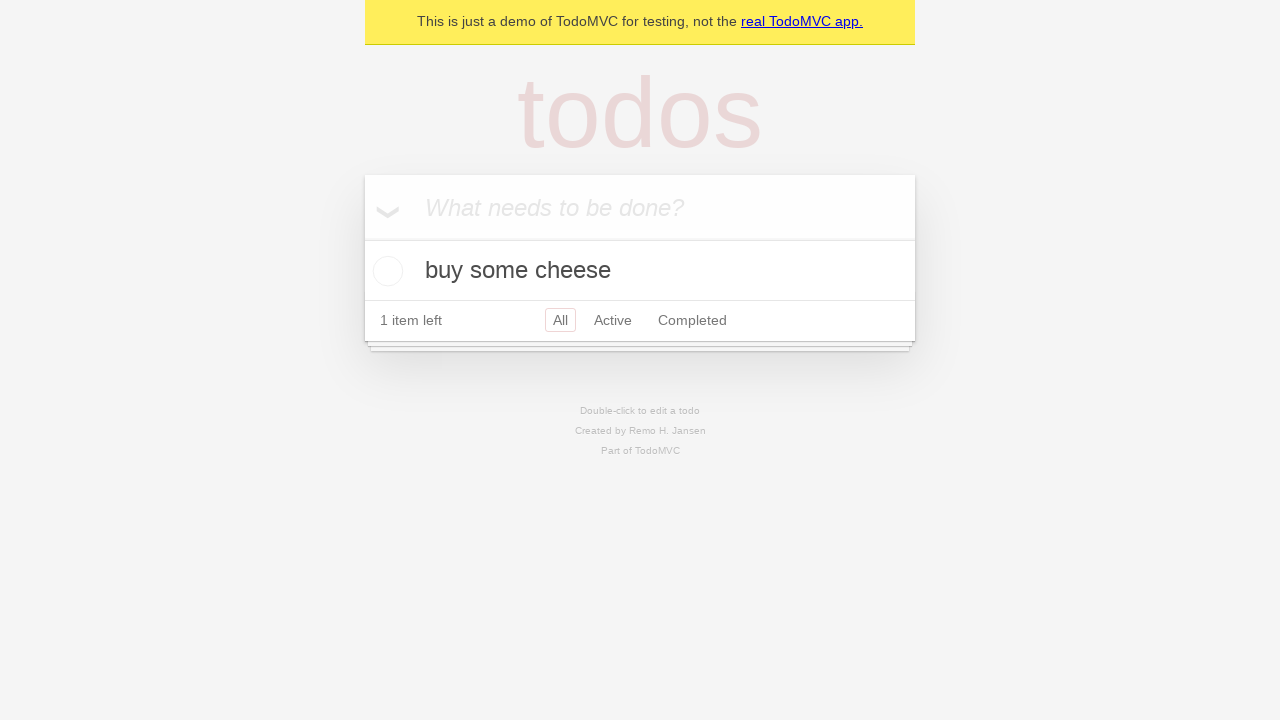

Filled todo input with 'feed the cat' on internal:attr=[placeholder="What needs to be done?"i]
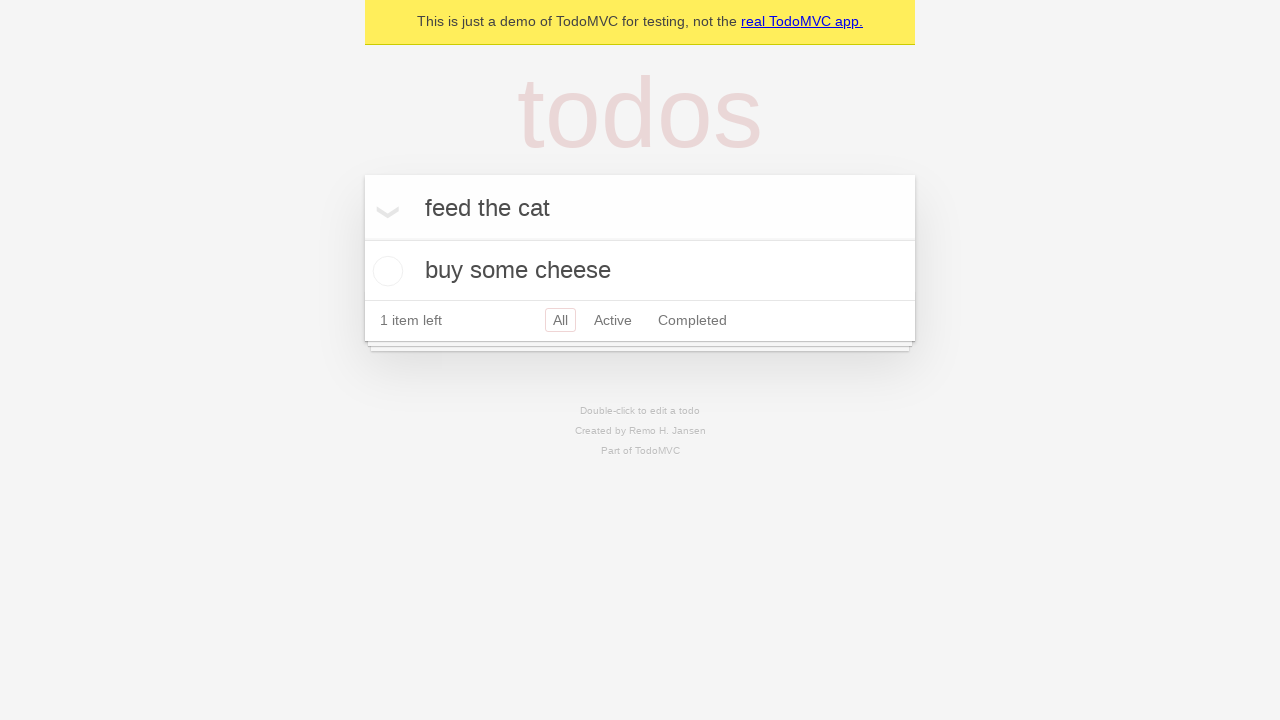

Pressed Enter to create todo 'feed the cat' on internal:attr=[placeholder="What needs to be done?"i]
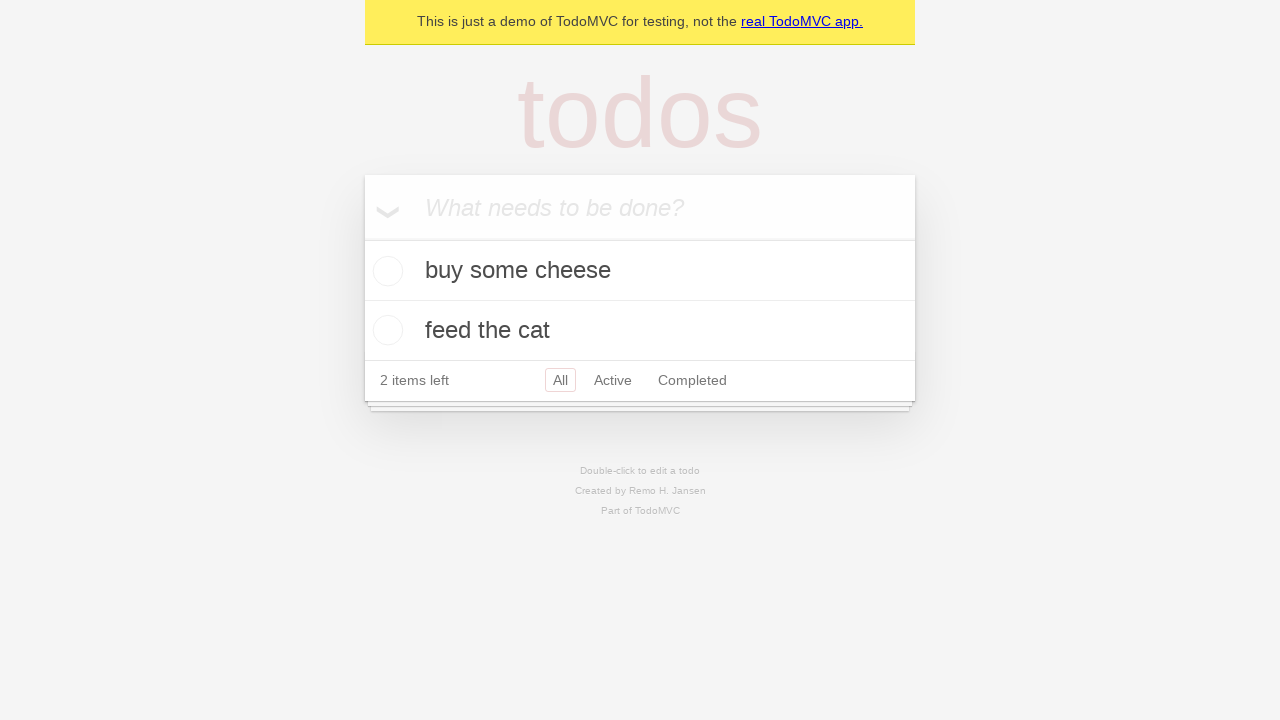

Filled todo input with 'book a doctors appointment' on internal:attr=[placeholder="What needs to be done?"i]
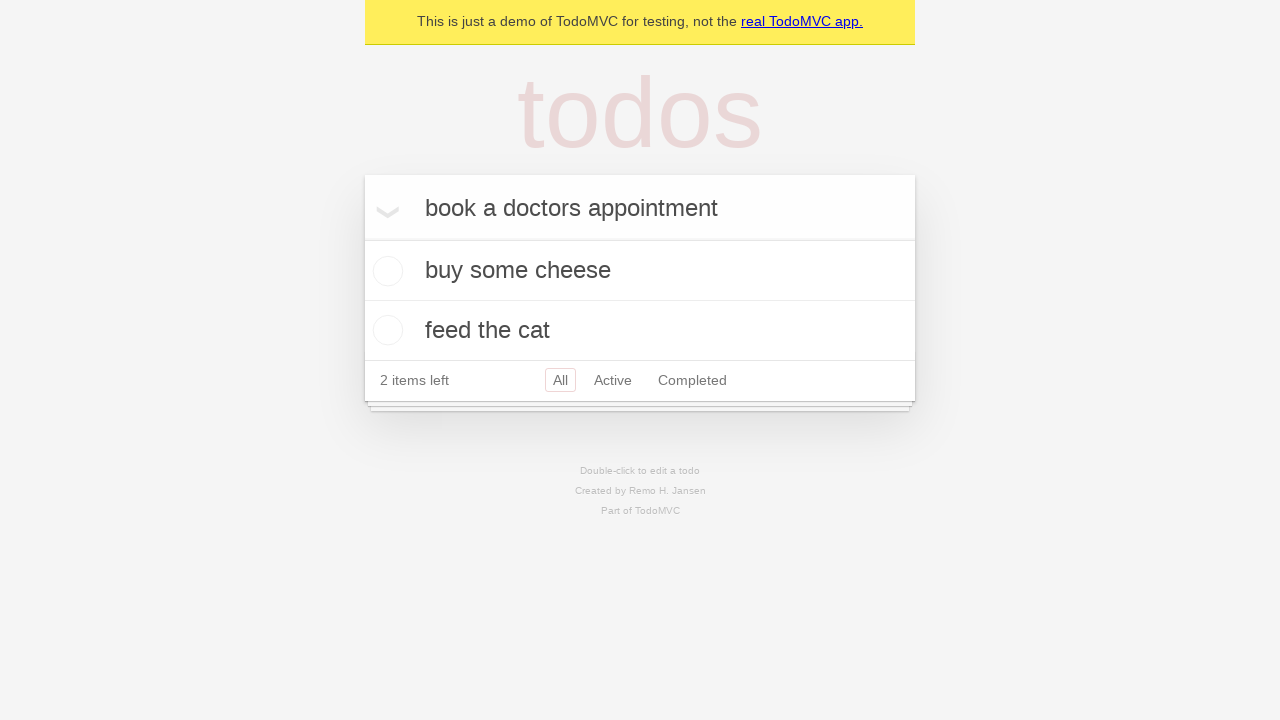

Pressed Enter to create todo 'book a doctors appointment' on internal:attr=[placeholder="What needs to be done?"i]
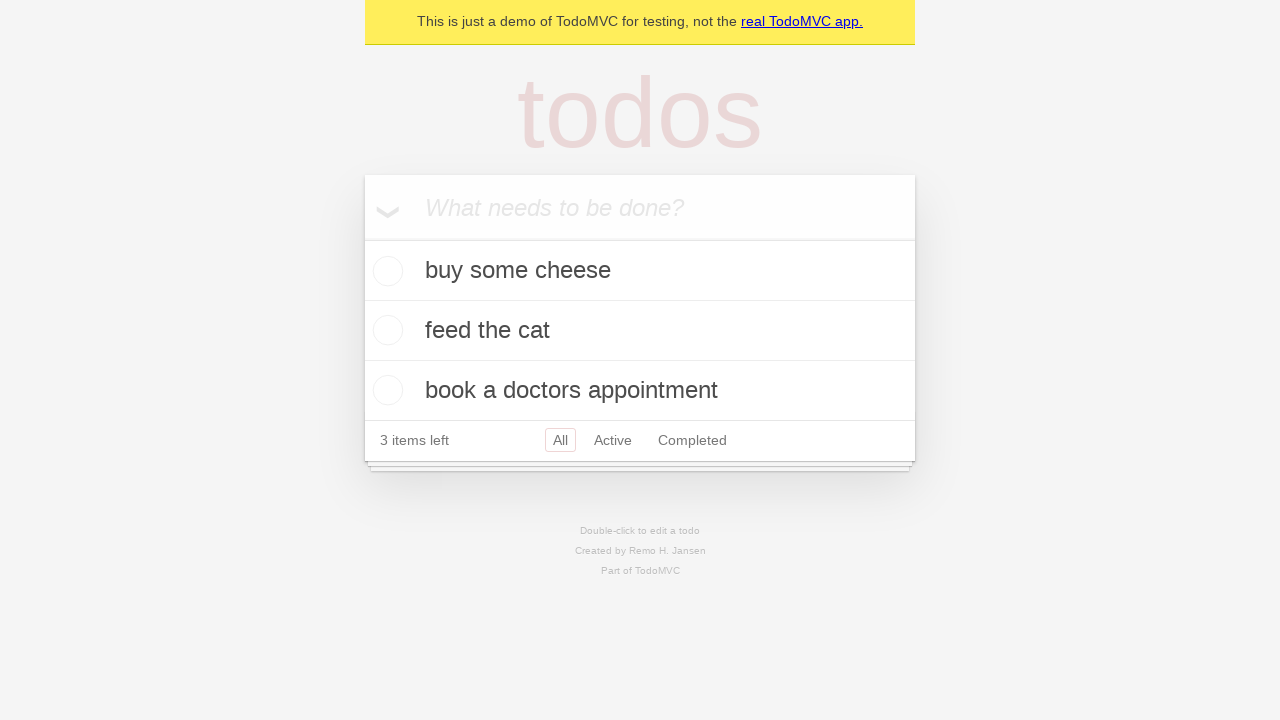

All 3 todos have been created and are visible
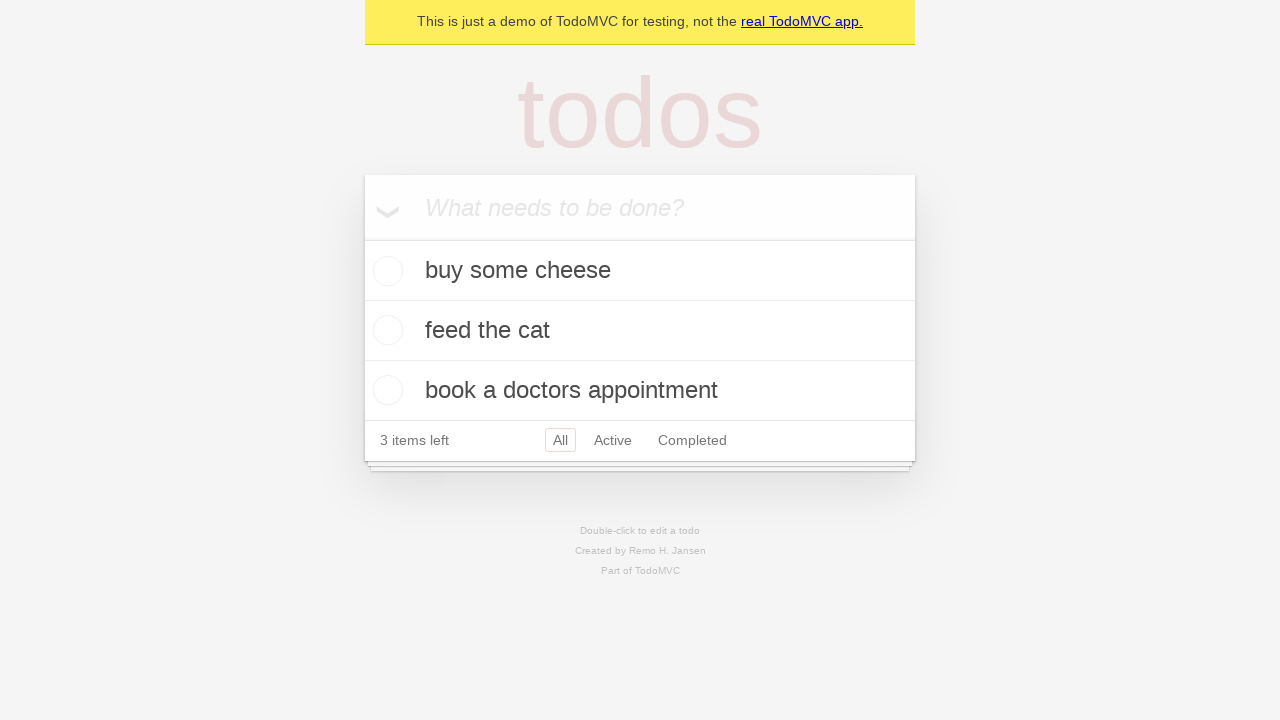

Marked the first todo item as complete at (385, 271) on .todo-list li .toggle >> nth=0
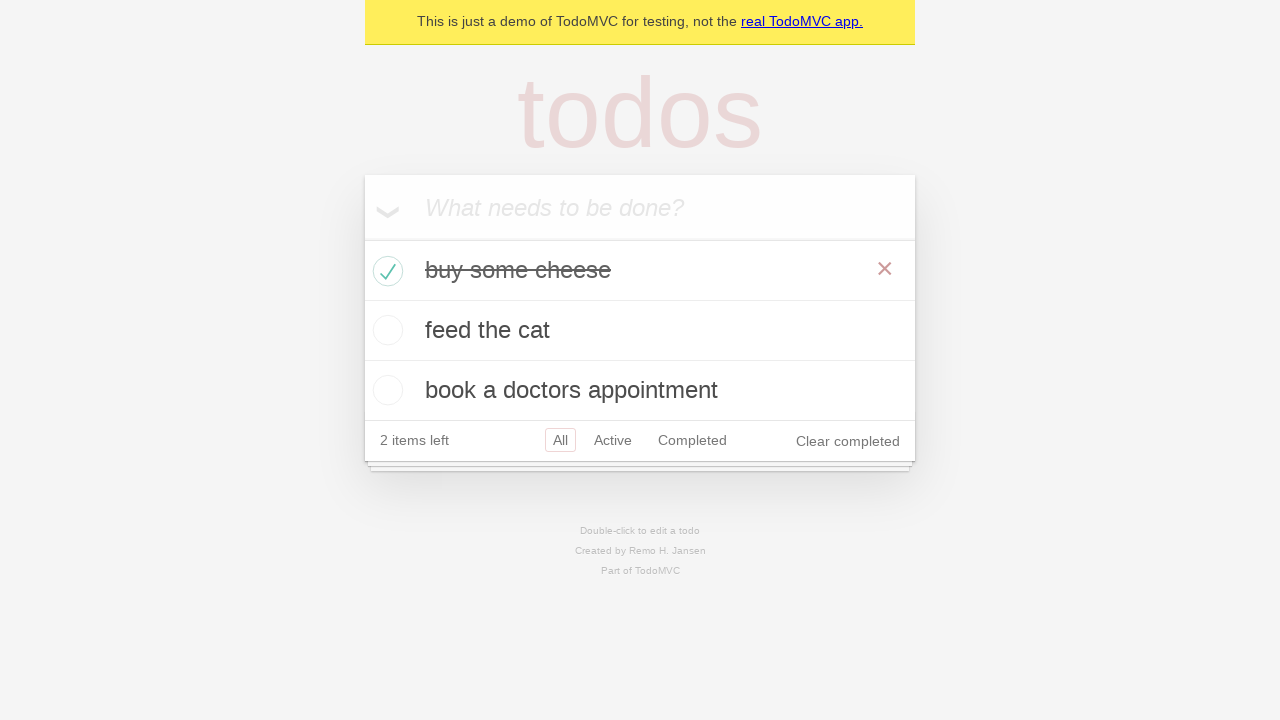

Clear completed button is now visible after marking item complete
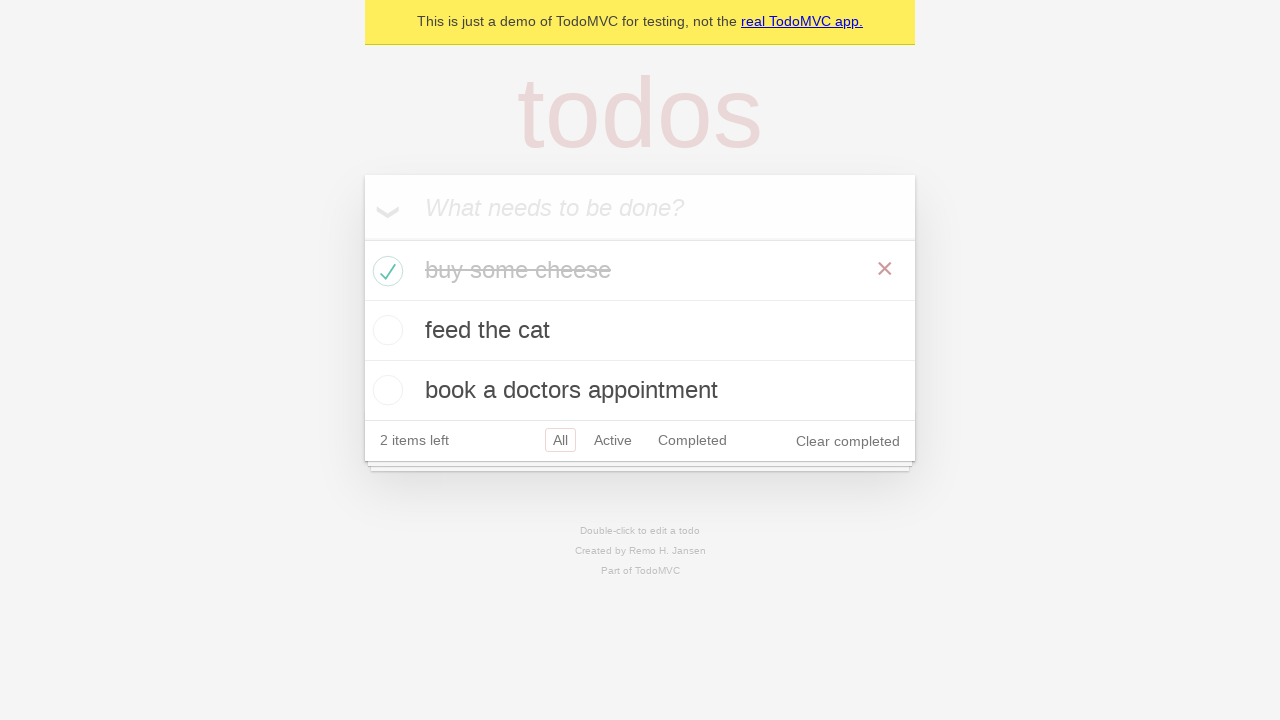

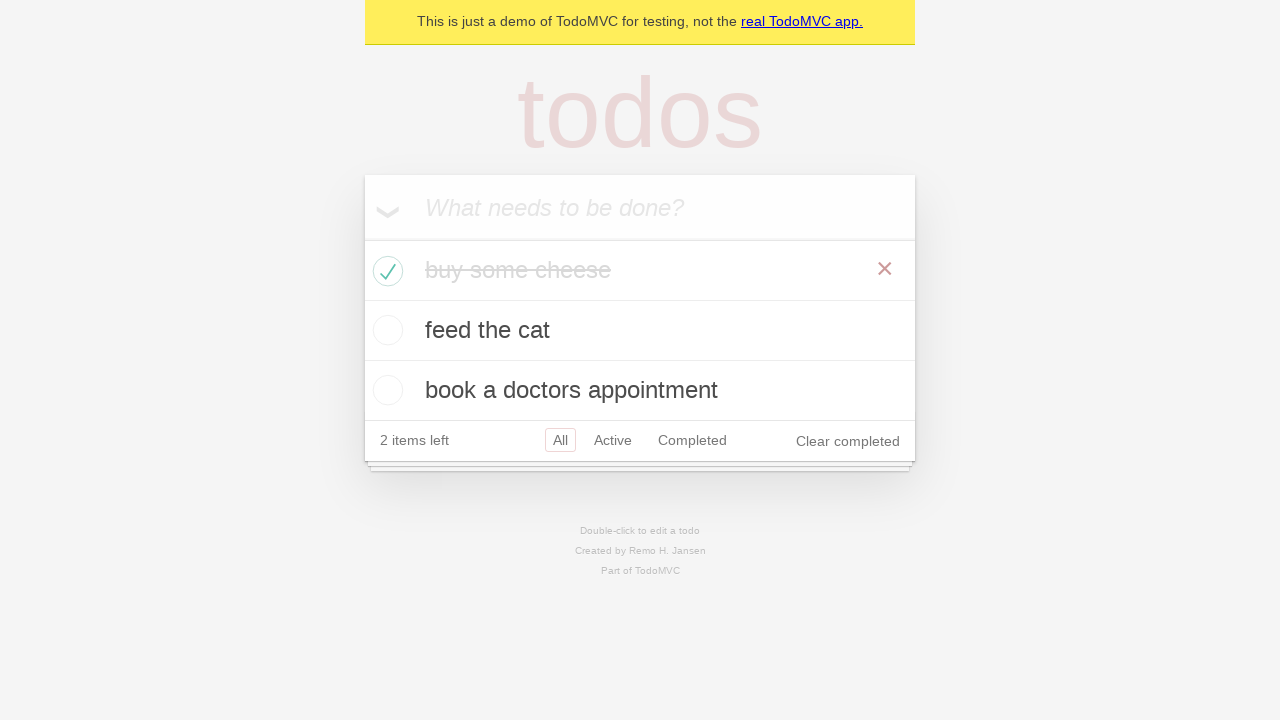